Tests dropdown selection functionality by navigating to a dropdown page and selecting options using different methods

Starting URL: https://the-internet.herokuapp.com/

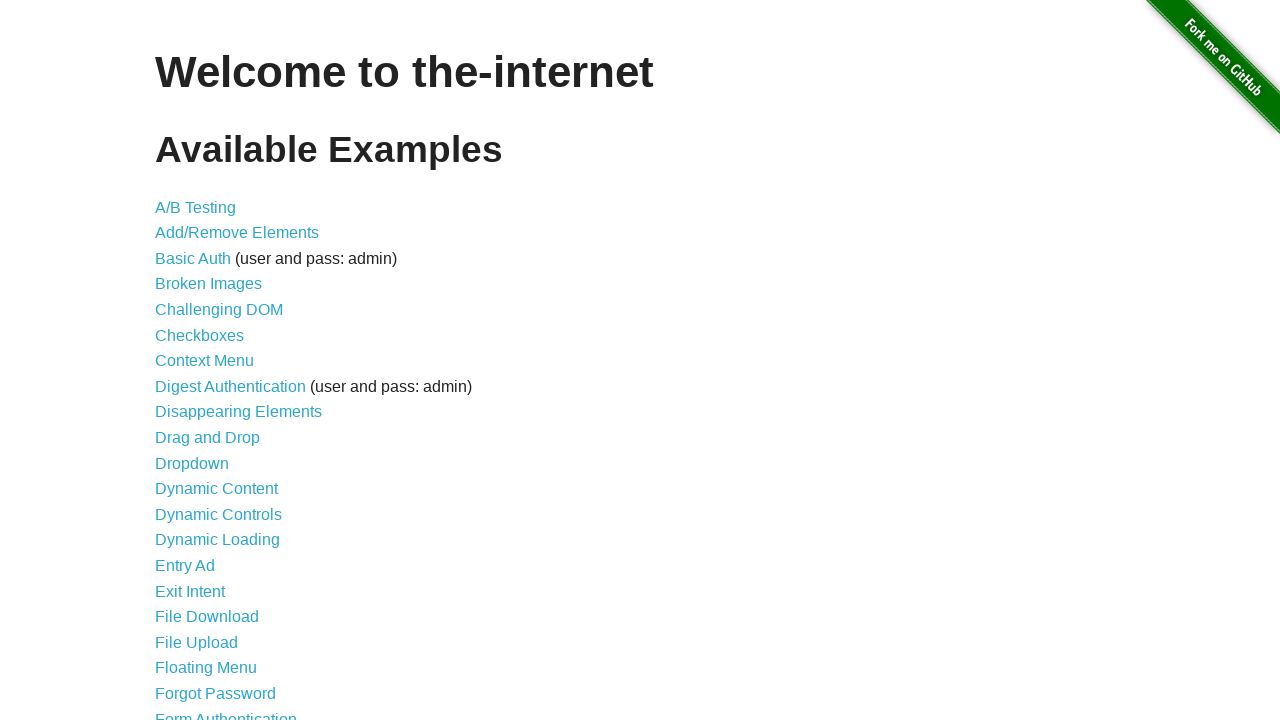

Clicked on Dropdown link to navigate to dropdown page at (192, 463) on text=Dropdown
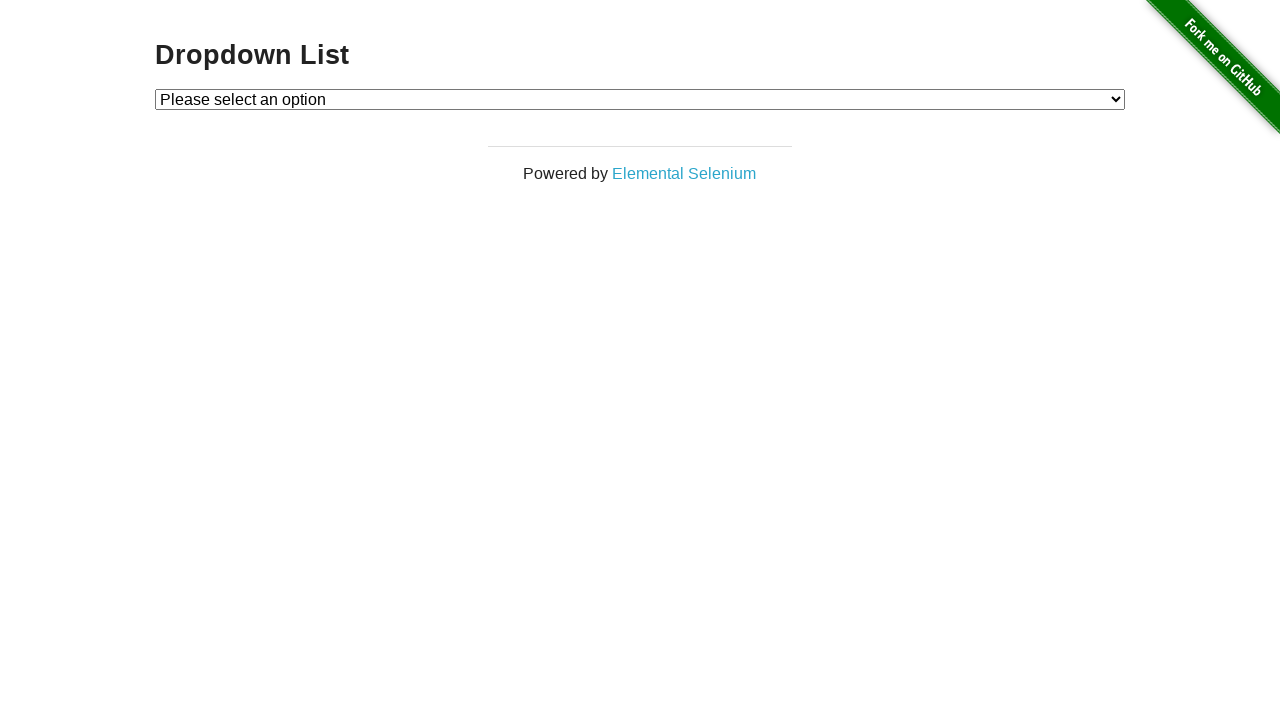

Located dropdown element with id 'dropdown'
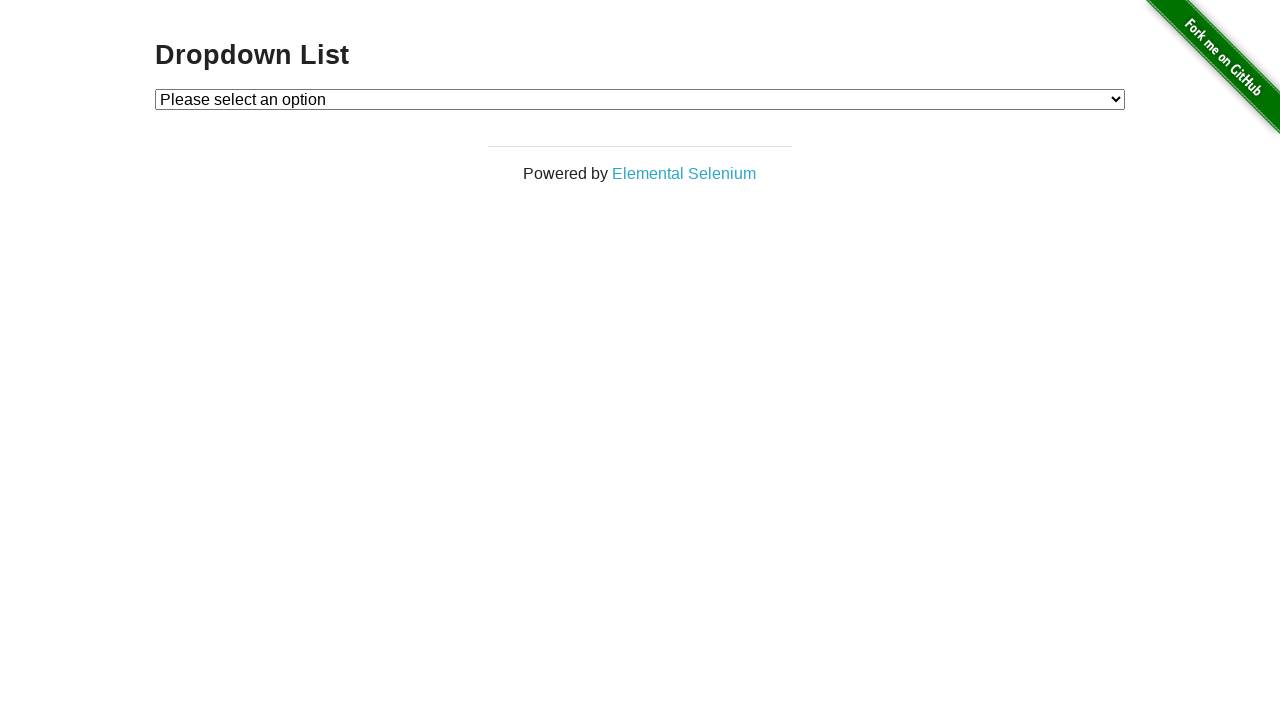

Selected 'Option 2' from dropdown by label on #dropdown
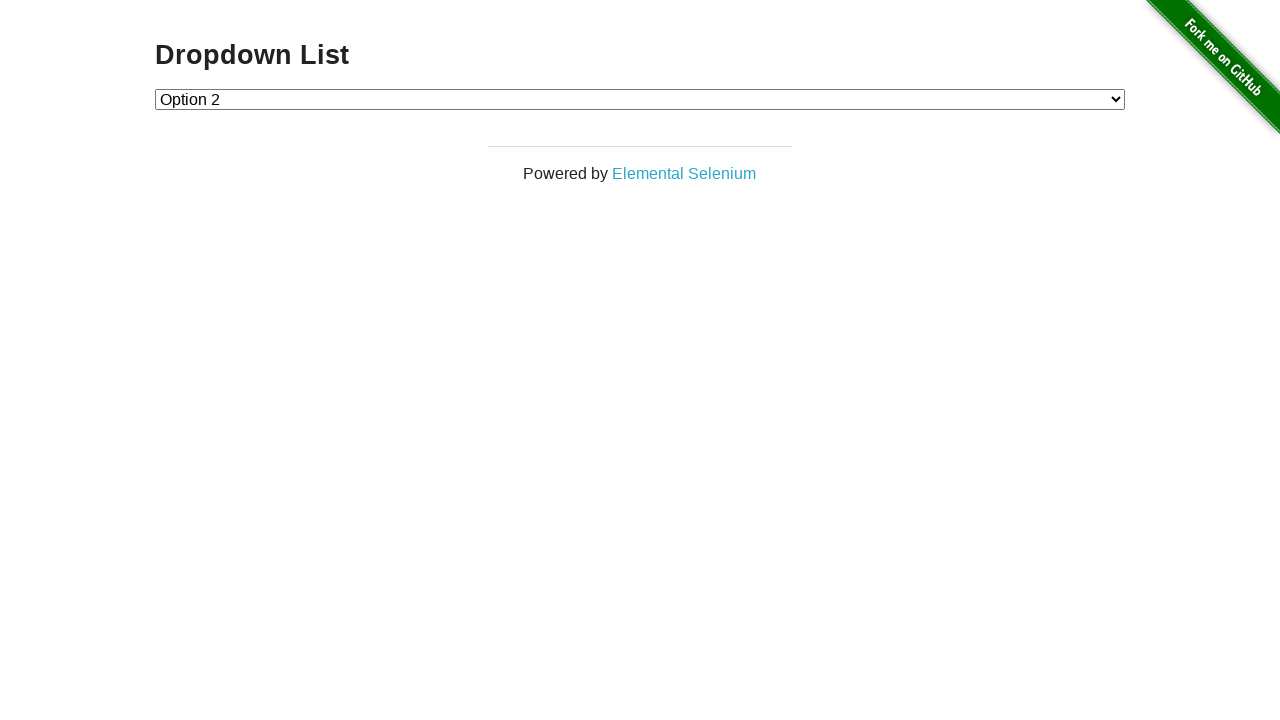

Selected option at index 1 from dropdown on #dropdown
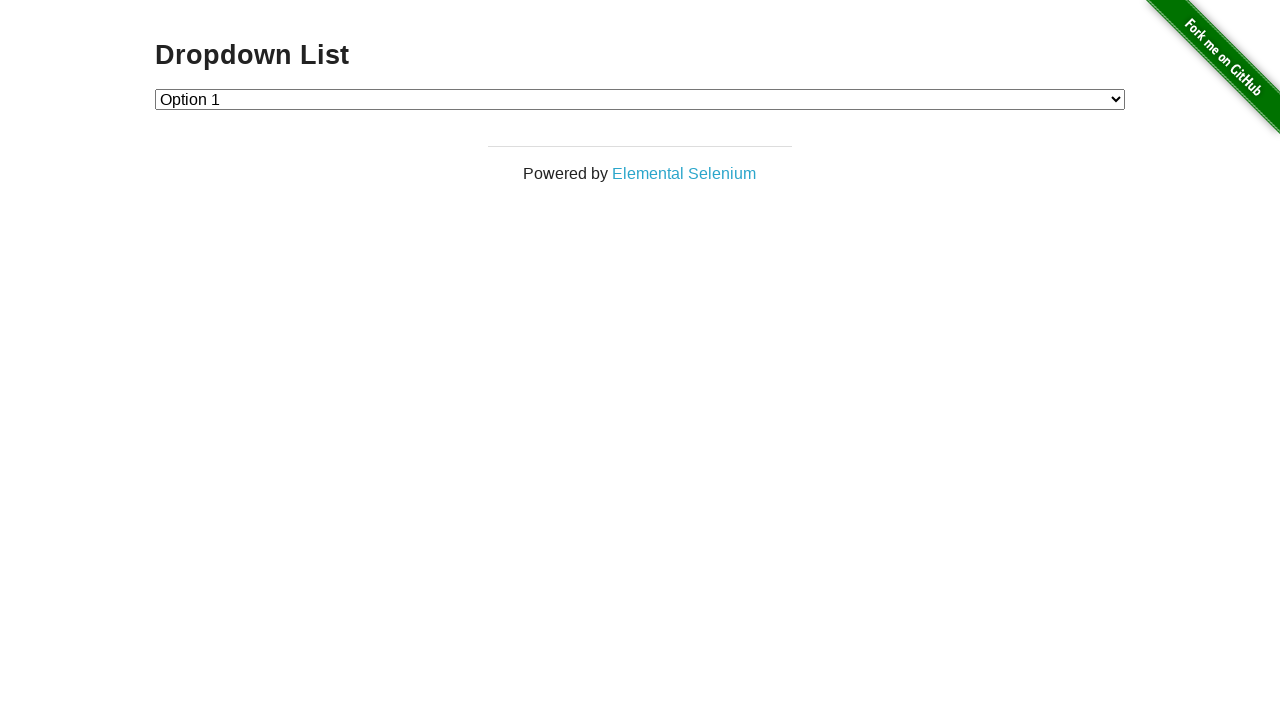

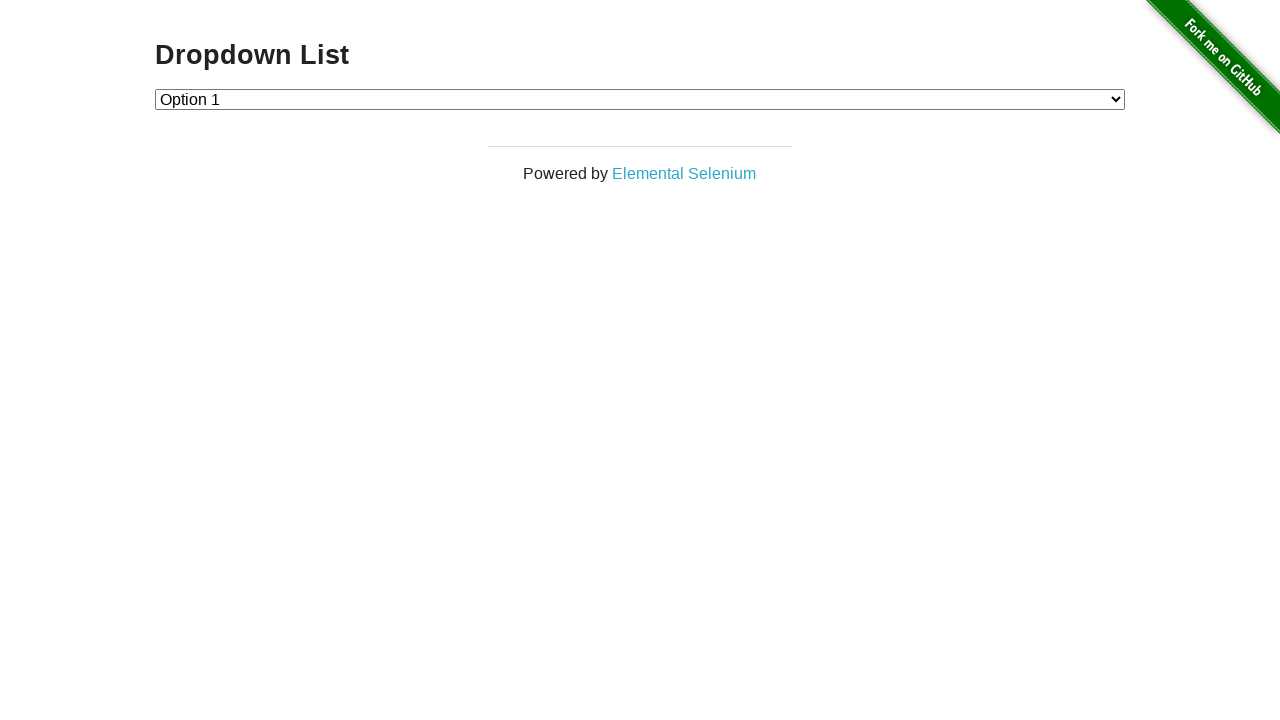